Tests datepicker by filling a hardcoded date directly into the input field and verifying the value is set correctly.

Starting URL: https://jqueryui.com/datepicker/

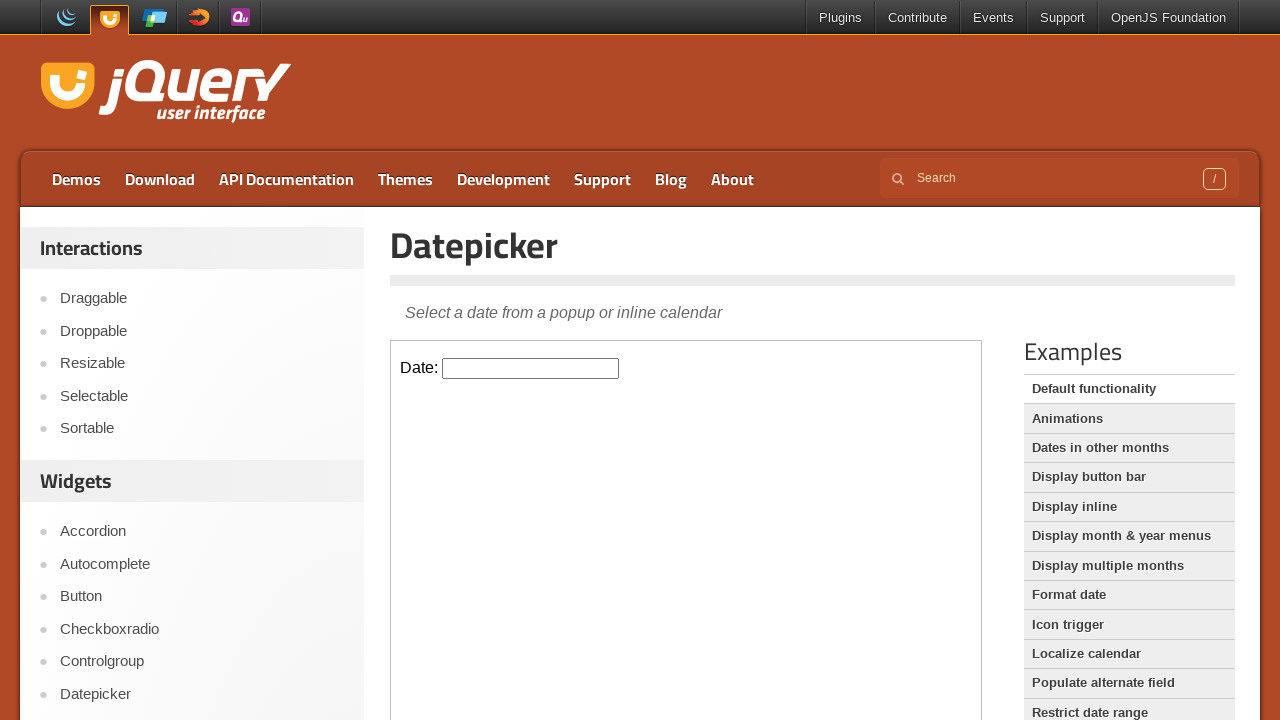

Located the demo iframe containing the datepicker
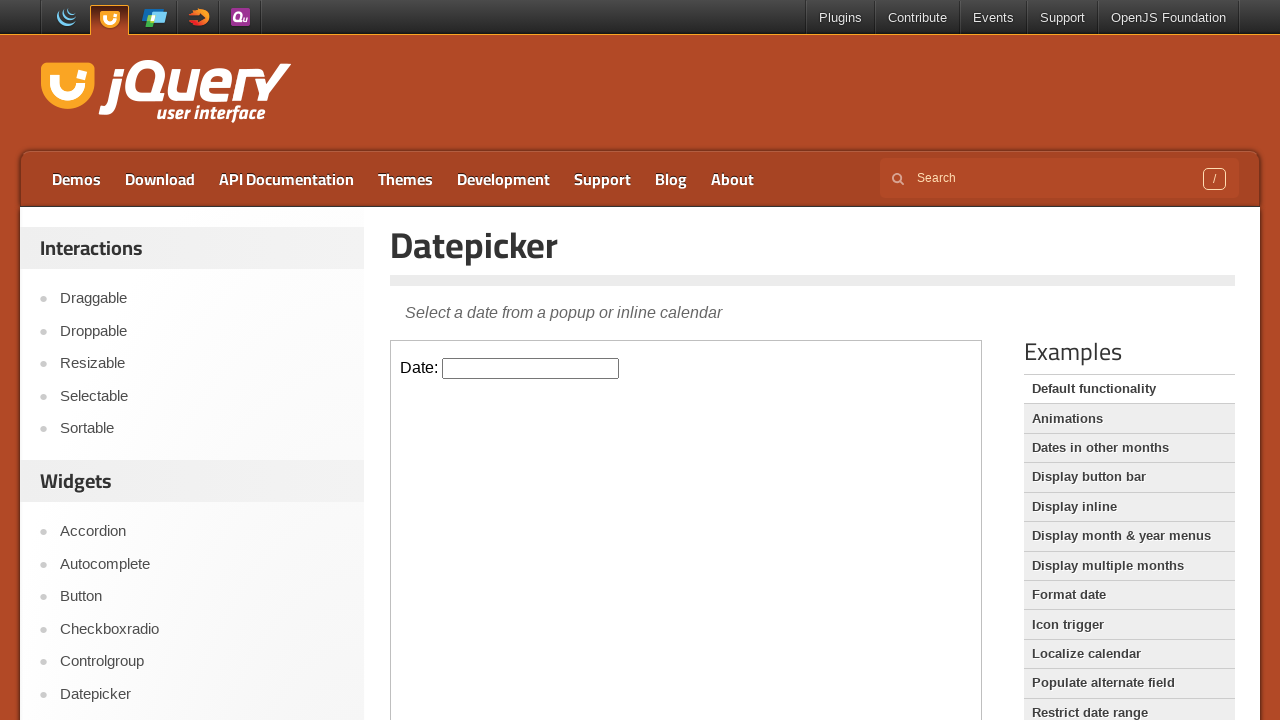

Located the datepicker input field
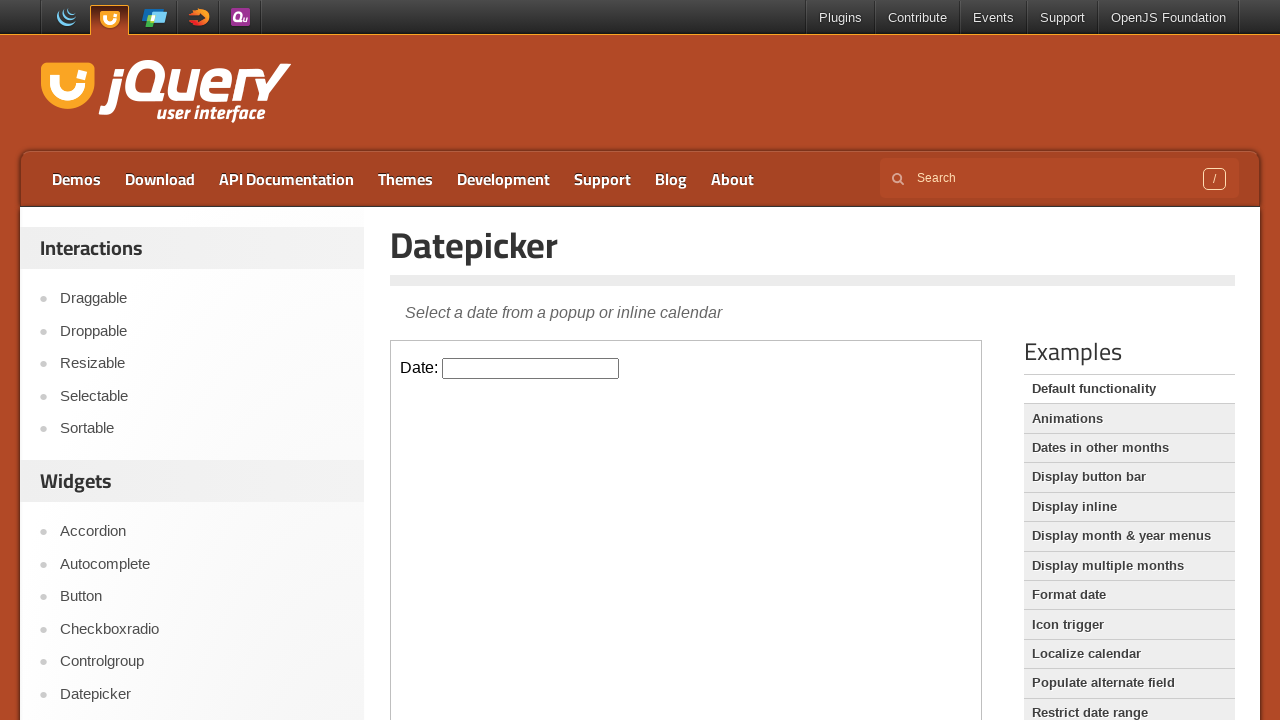

Filled datepicker input with hardcoded date '04/06/1977' on .demo-frame >> internal:control=enter-frame >> #datepicker
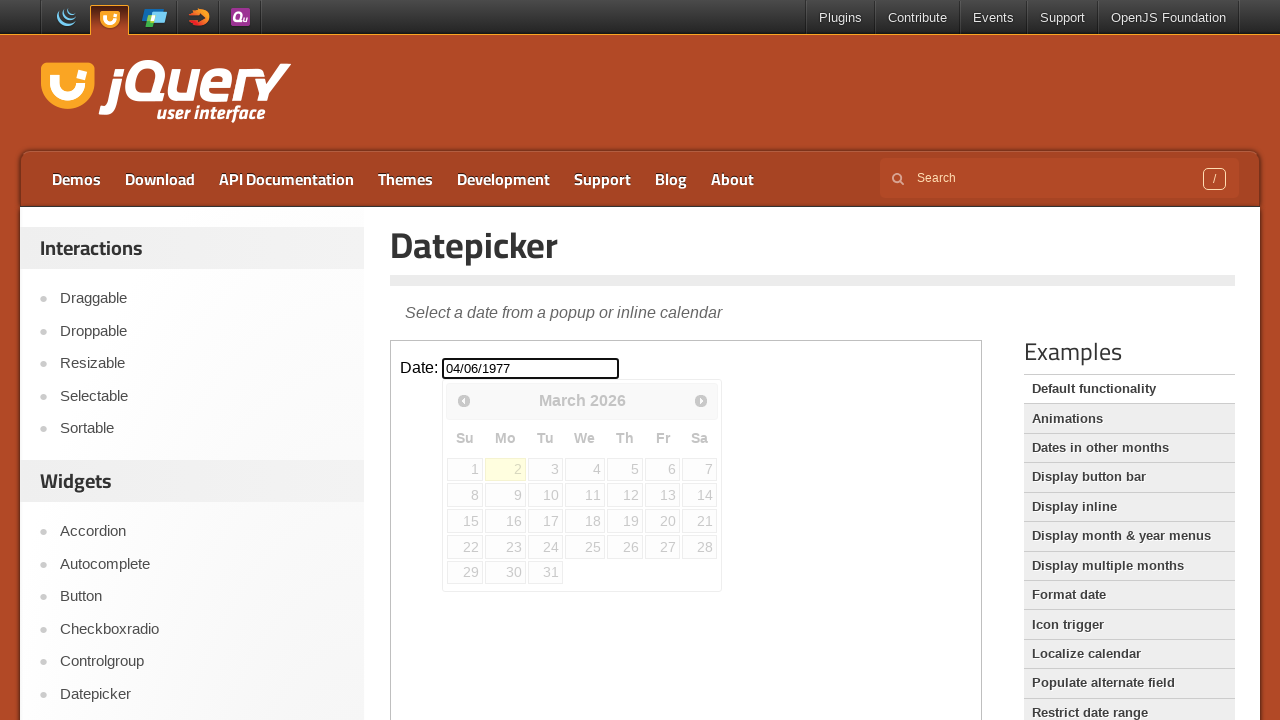

Pressed Tab to confirm the date entry on .demo-frame >> internal:control=enter-frame >> #datepicker
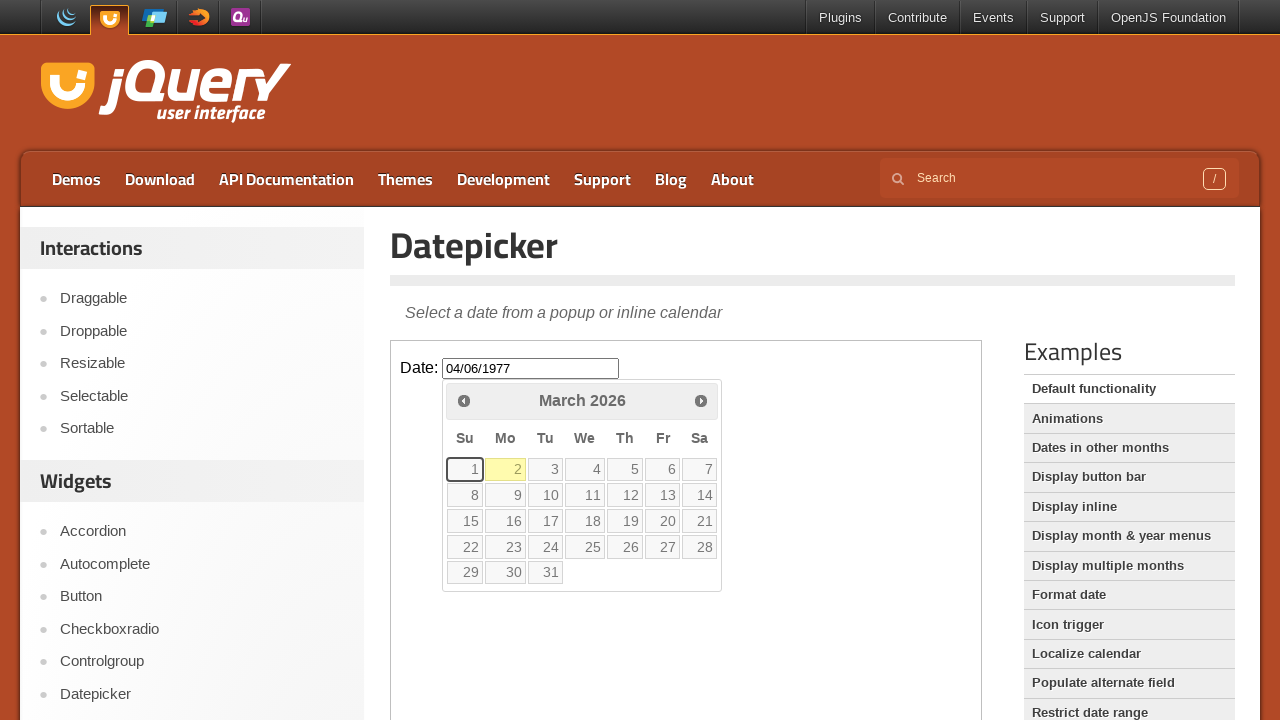

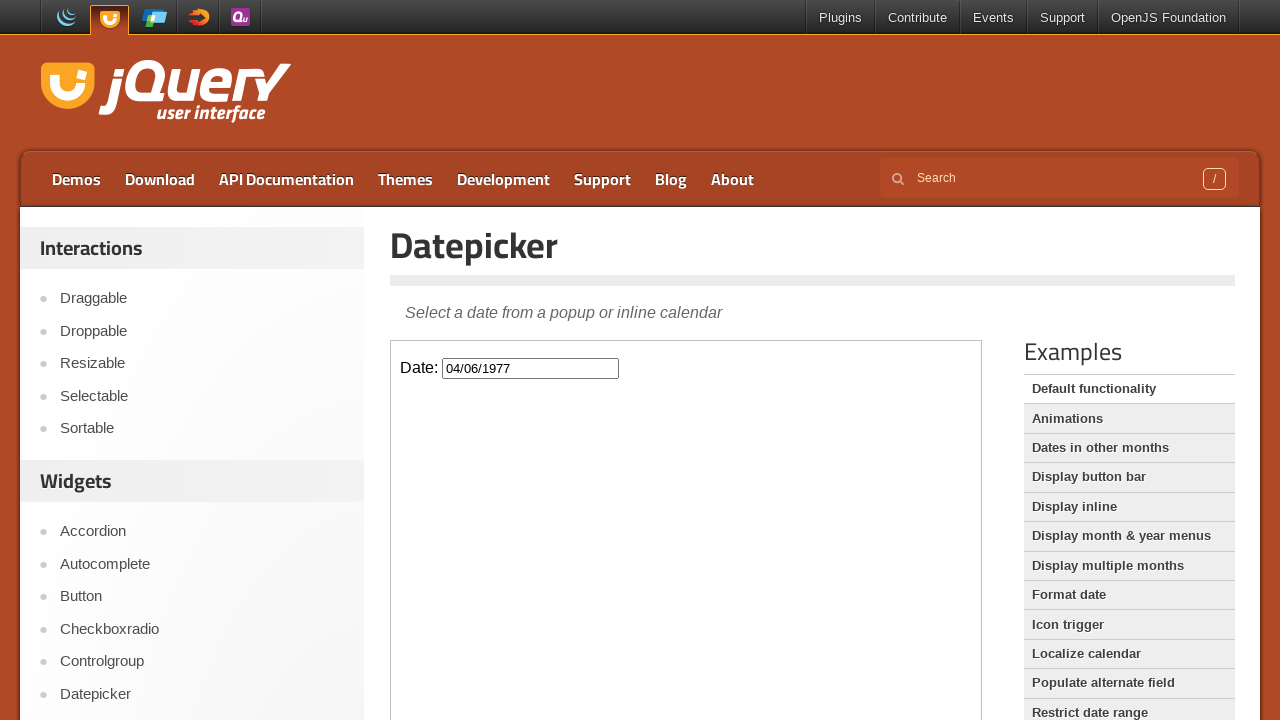